Tests accepting a confirm alert dialog and verifies the result message shows OK was selected

Starting URL: https://demoqa.com/alerts

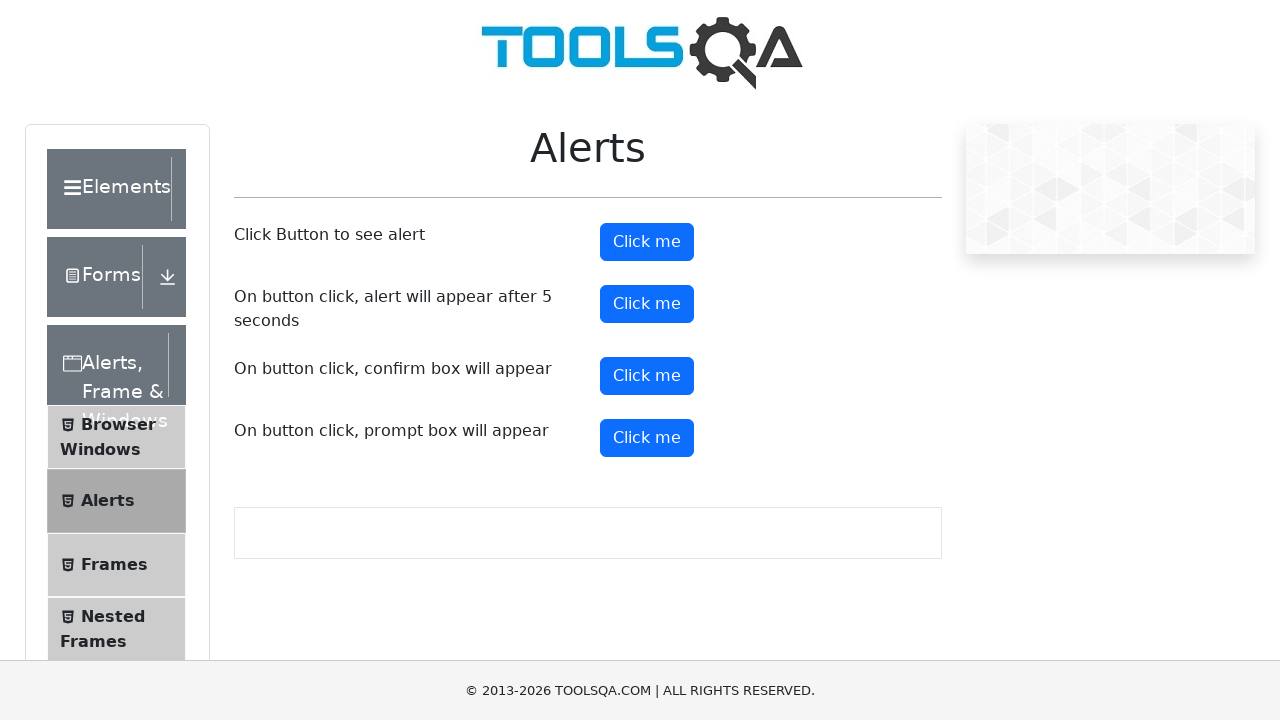

Set up dialog handler to accept confirm alert
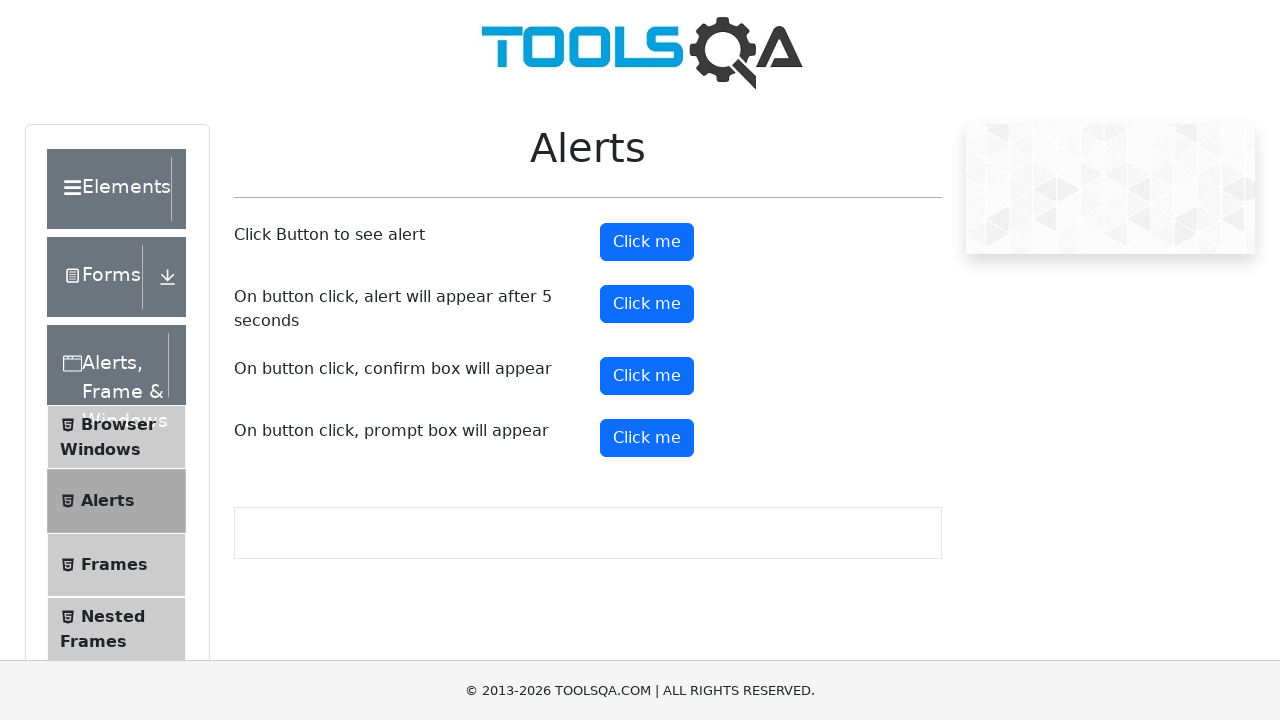

Scrolled to confirm button
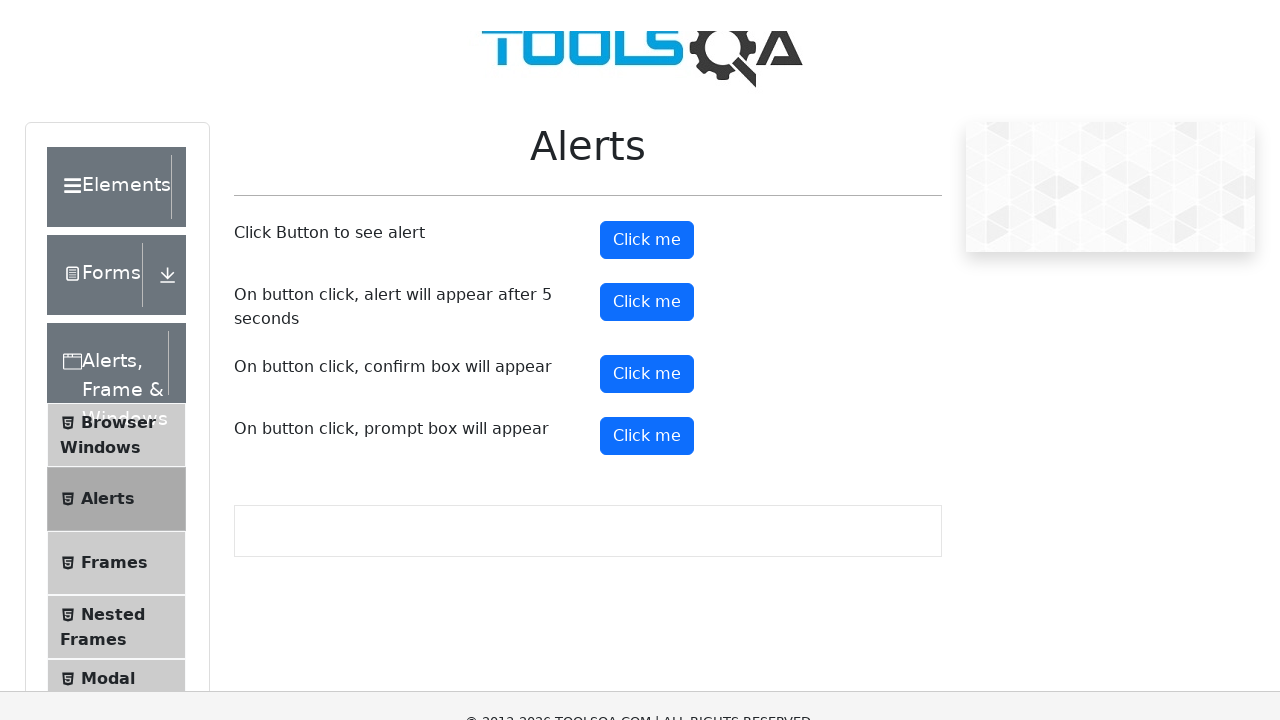

Clicked confirm button to trigger alert dialog at (647, 19) on #confirmButton
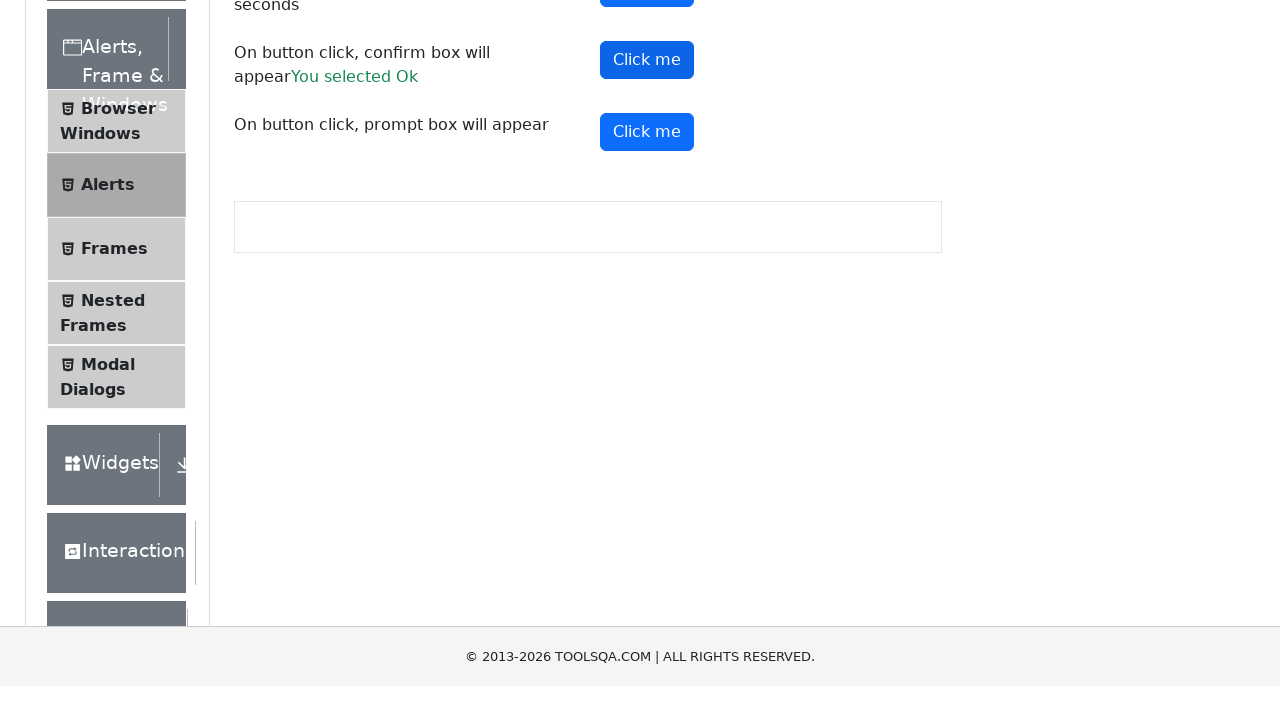

Confirm result message appeared after accepting alert
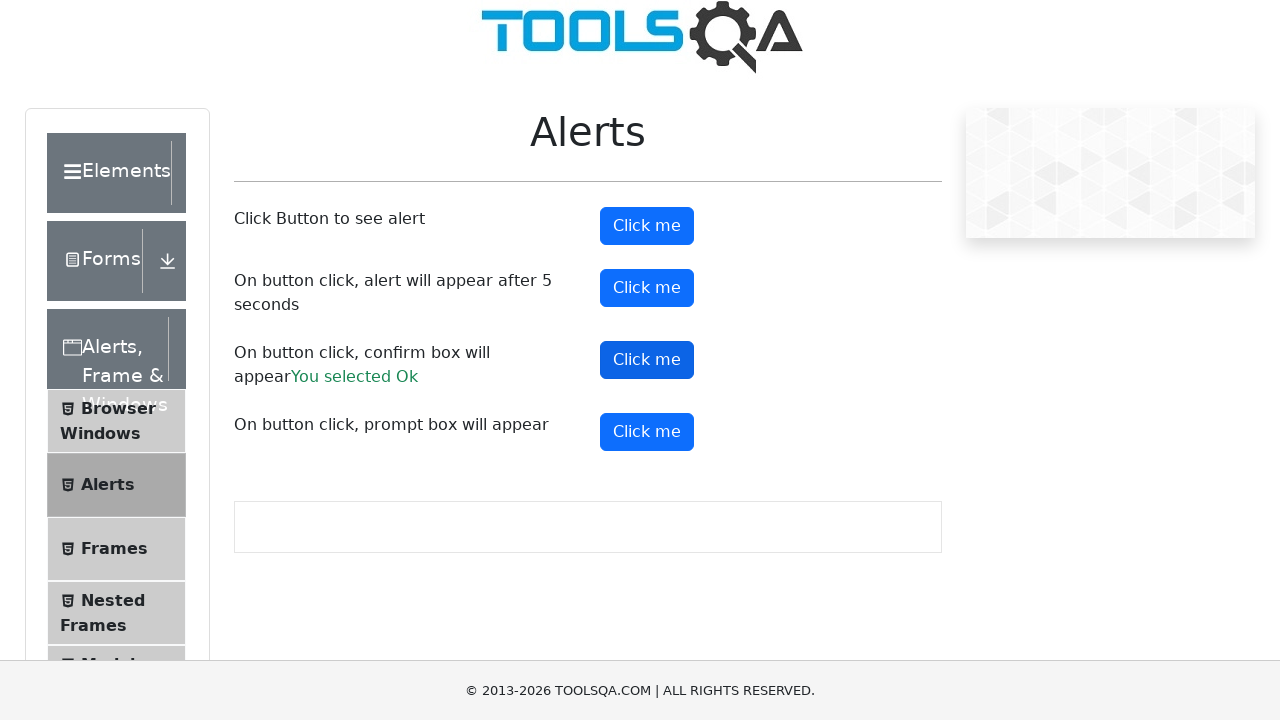

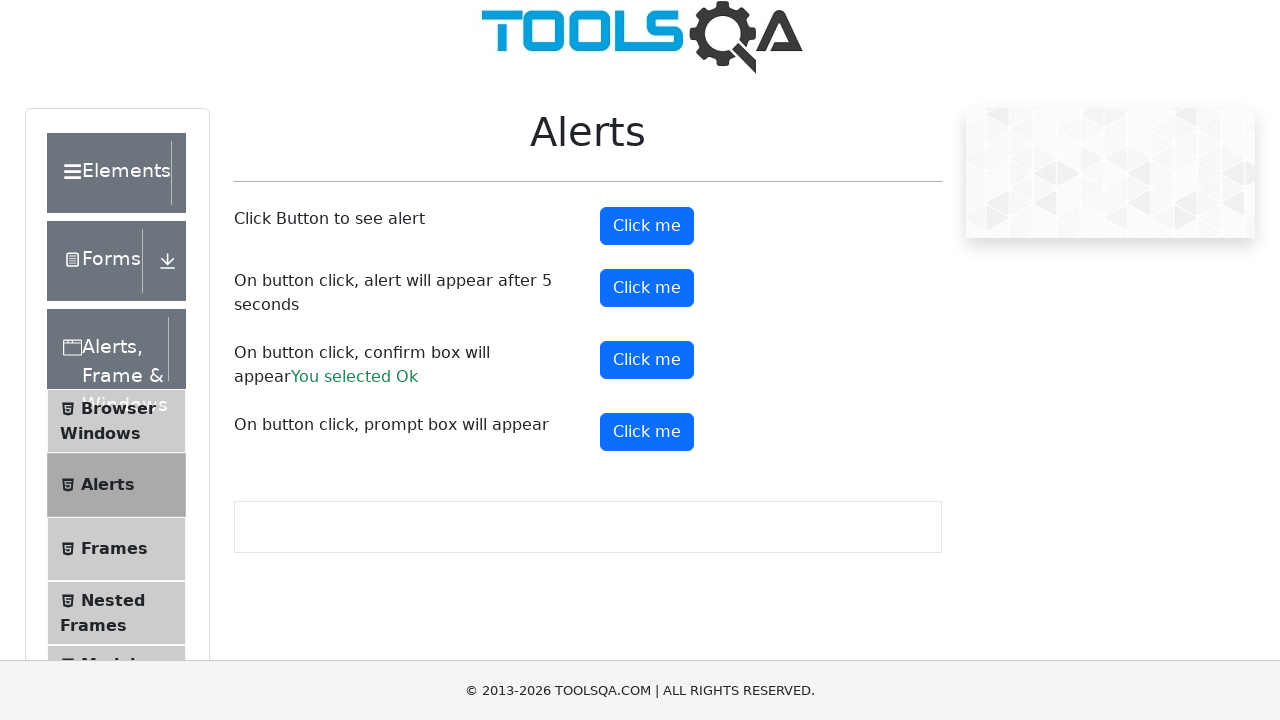